Tests JavaScript prompt dialog by clicking the third button, entering a name in the prompt, accepting it, and verifying the name appears in the result message.

Starting URL: https://the-internet.herokuapp.com/javascript_alerts

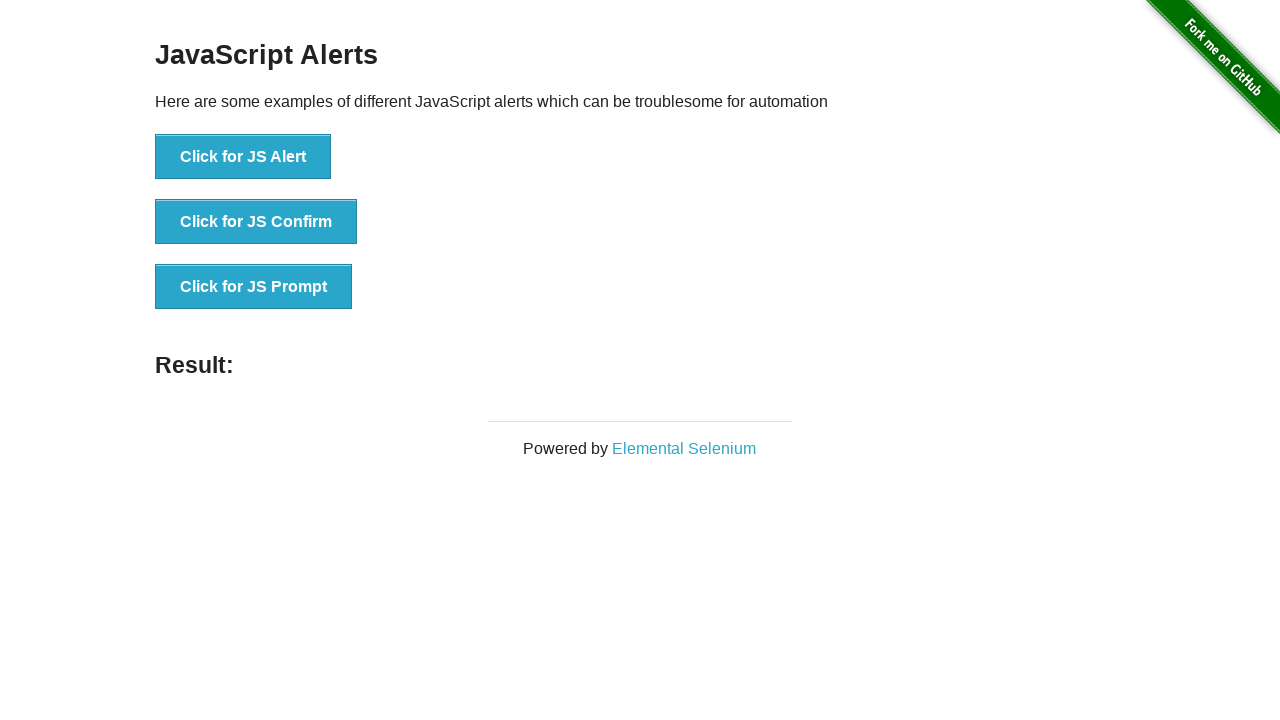

Set up dialog handler to accept prompt with text 'Marco Rodriguez'
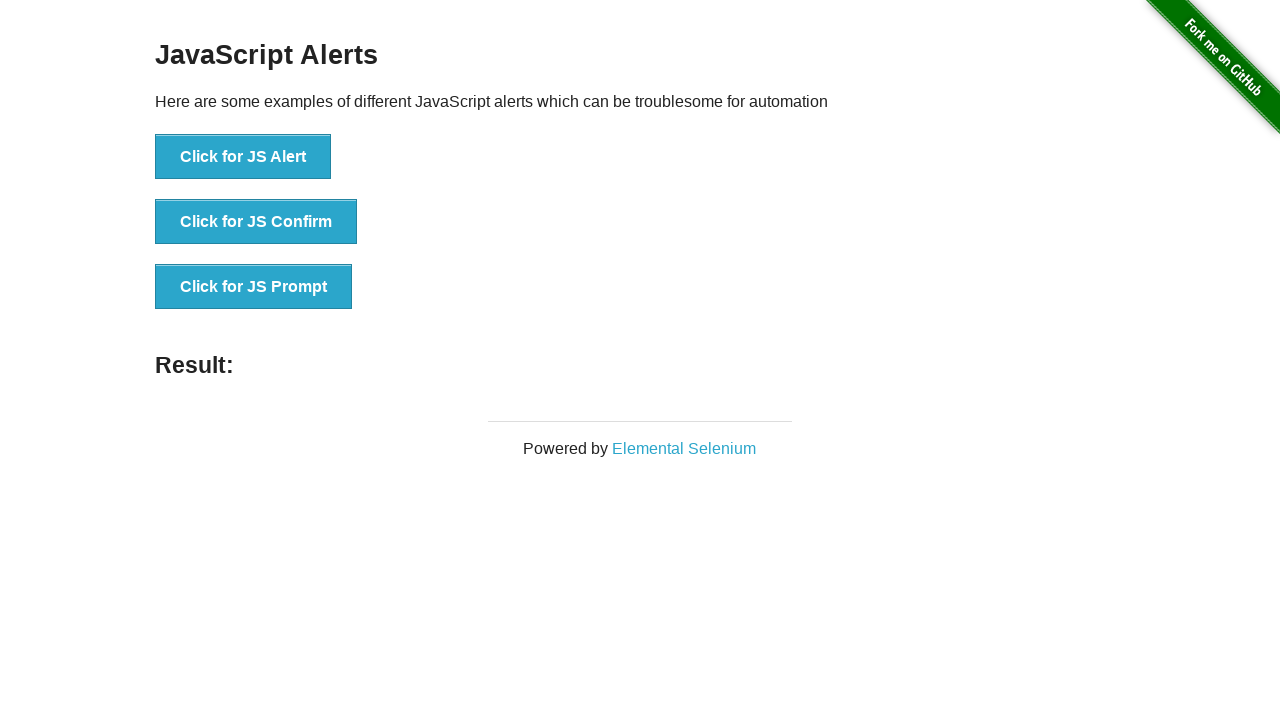

Clicked the JS Prompt button at (254, 287) on xpath=//*[text()='Click for JS Prompt']
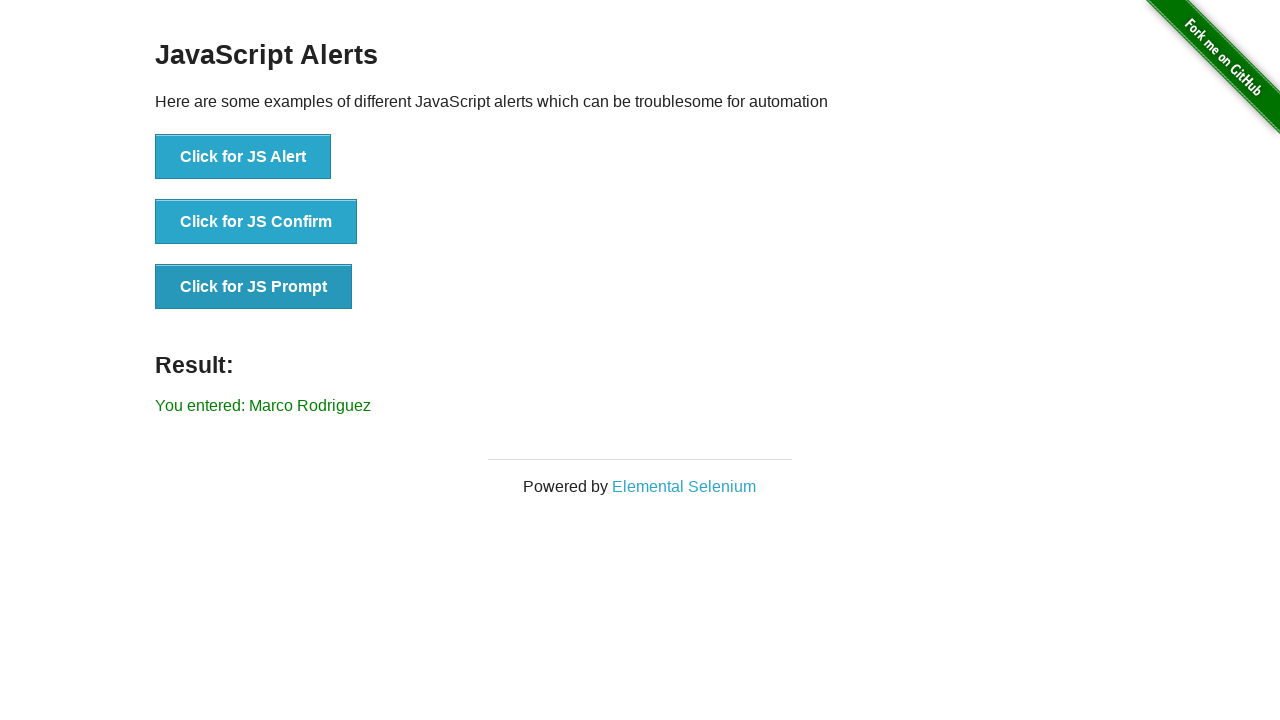

Result message element loaded
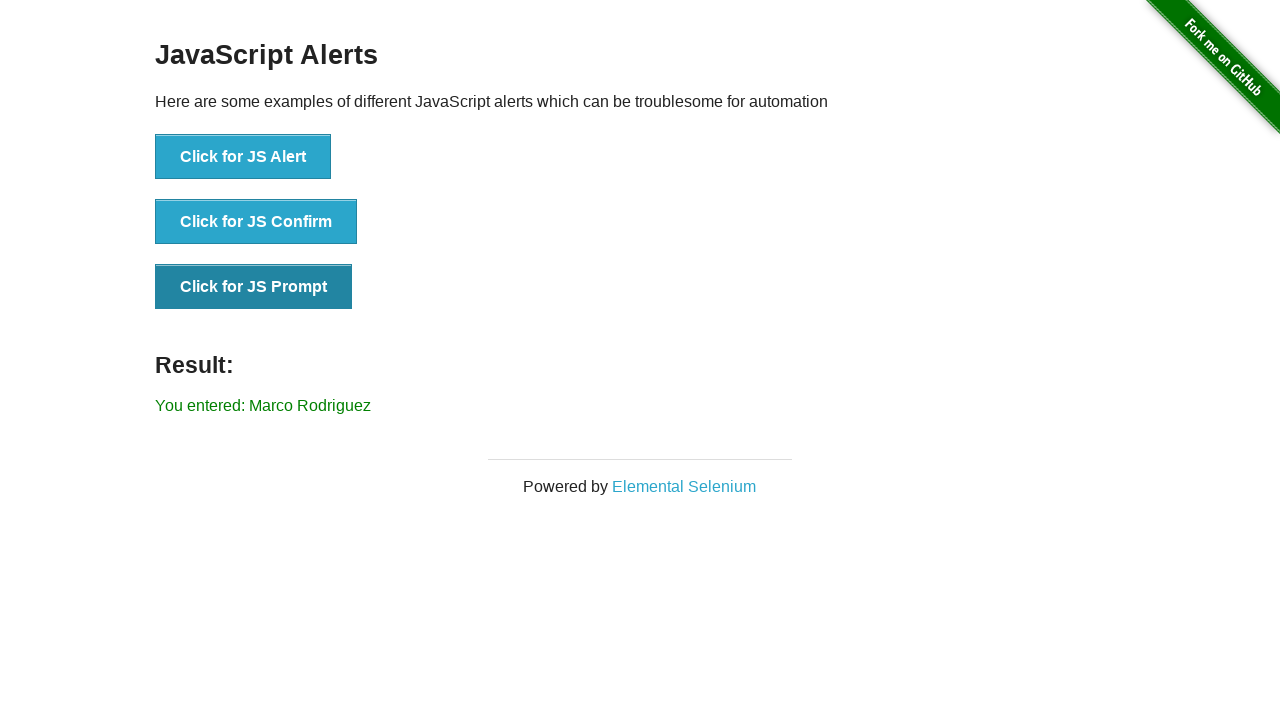

Retrieved result message text content
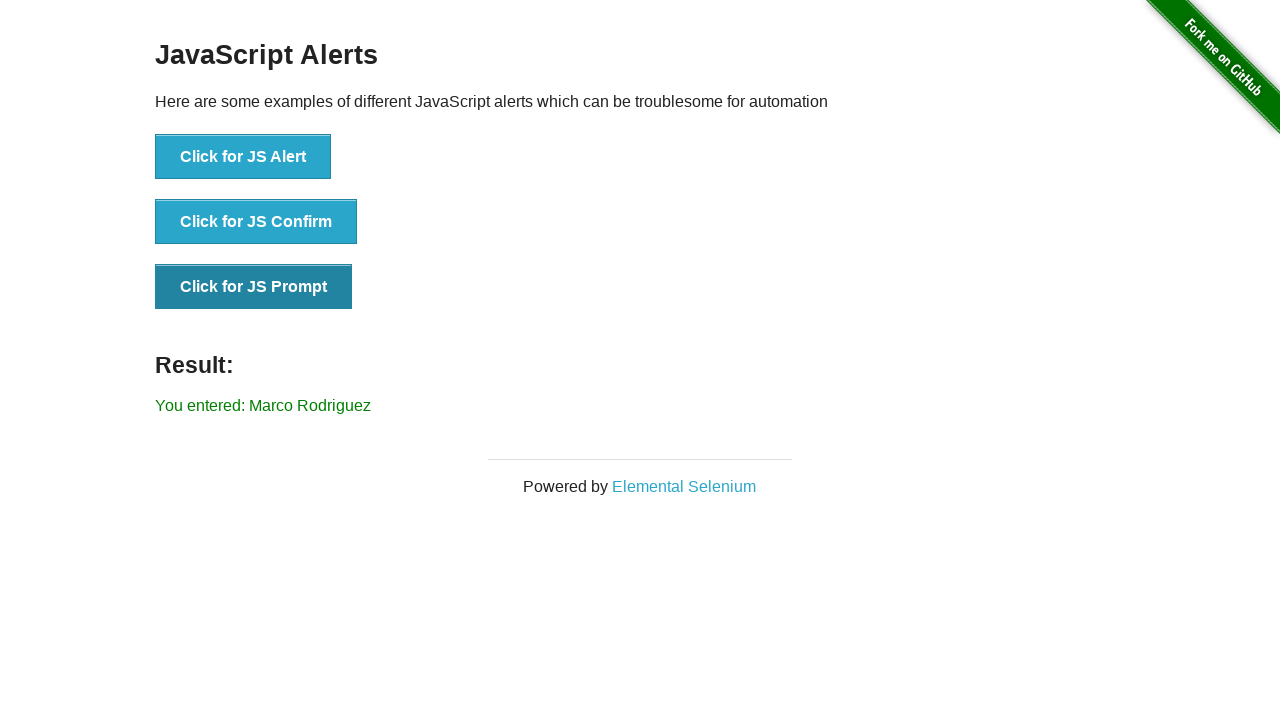

Verified that 'Marco Rodriguez' appears in the result message
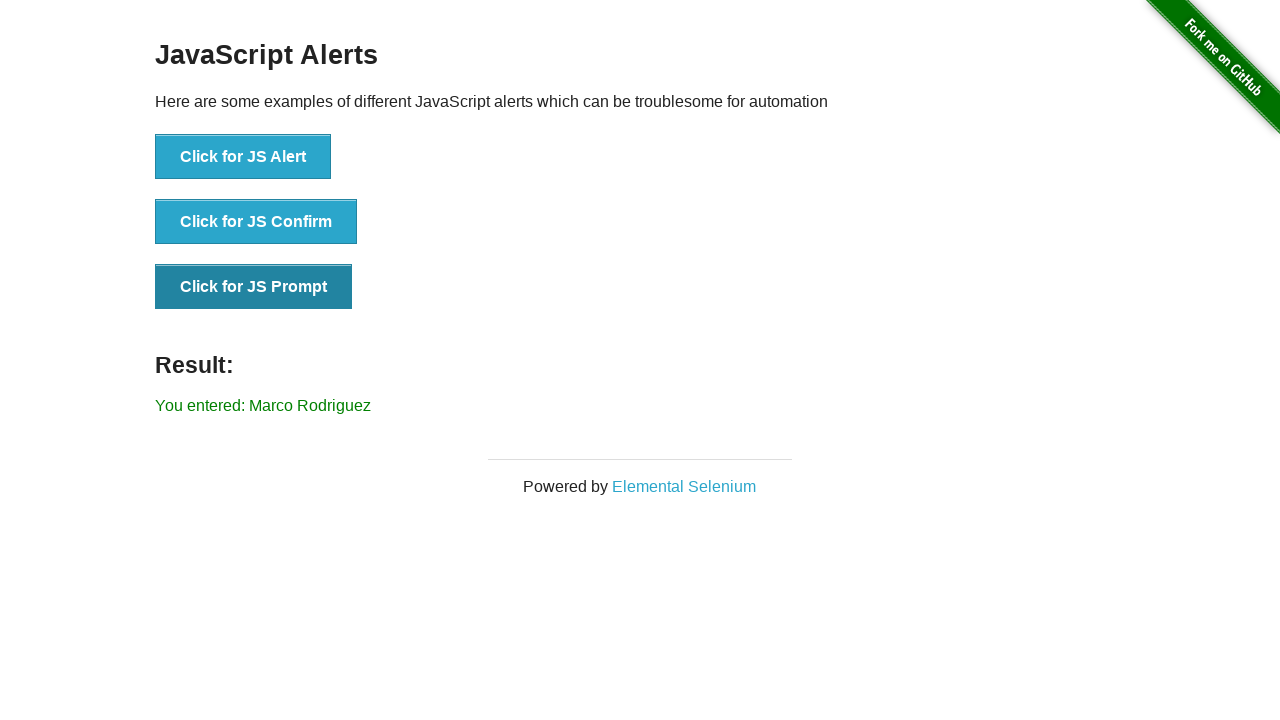

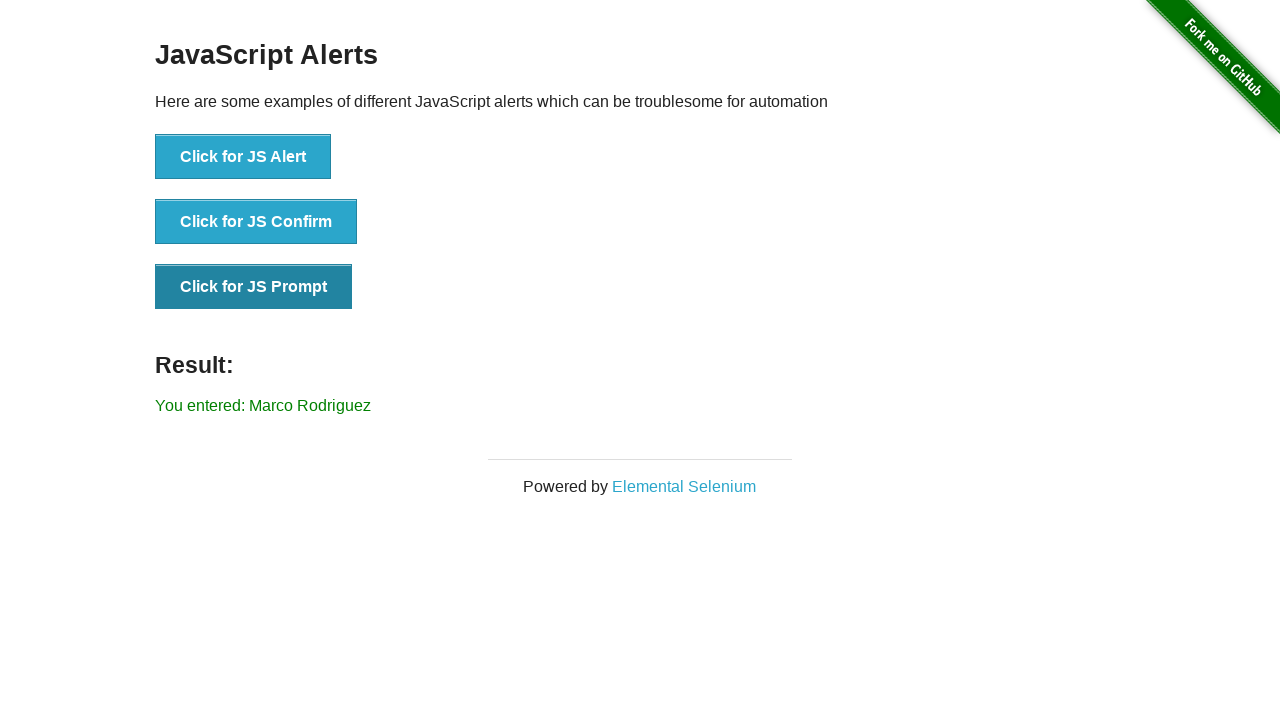